Tests different button click types including double click, right click, and regular click, then verifies the corresponding messages are displayed

Starting URL: https://demoqa.com/buttons

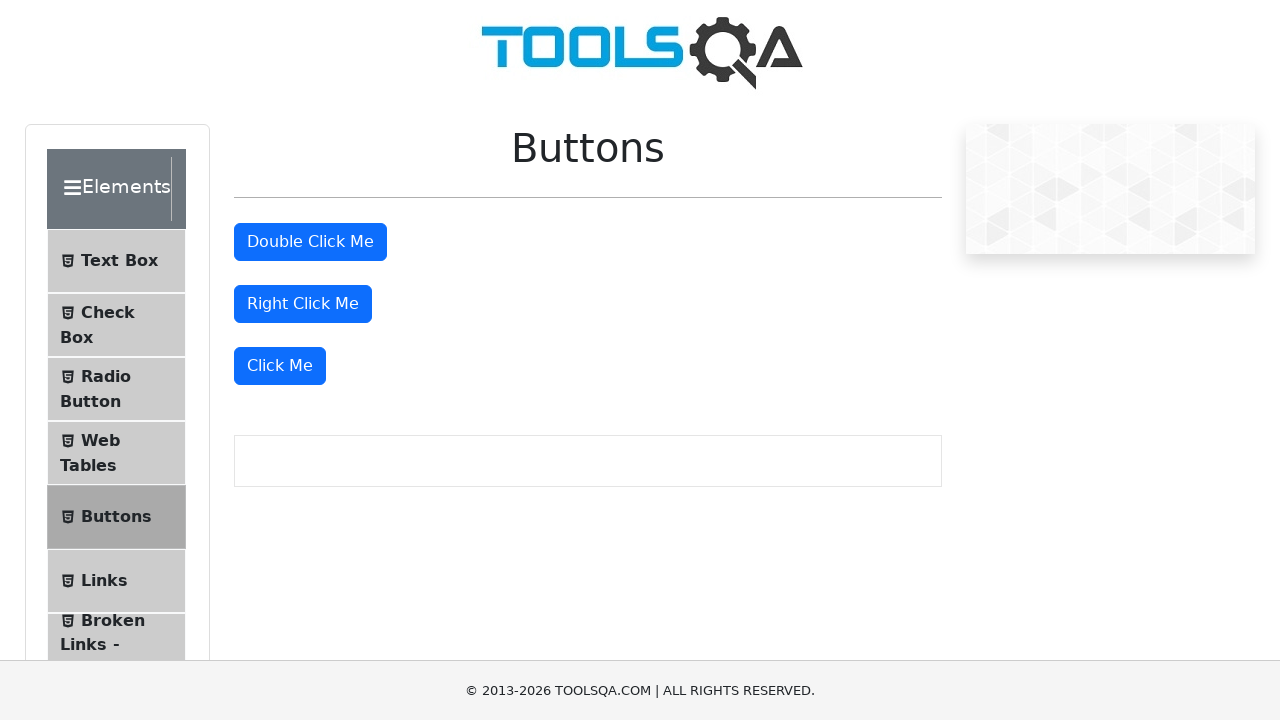

Located all button elements on the page
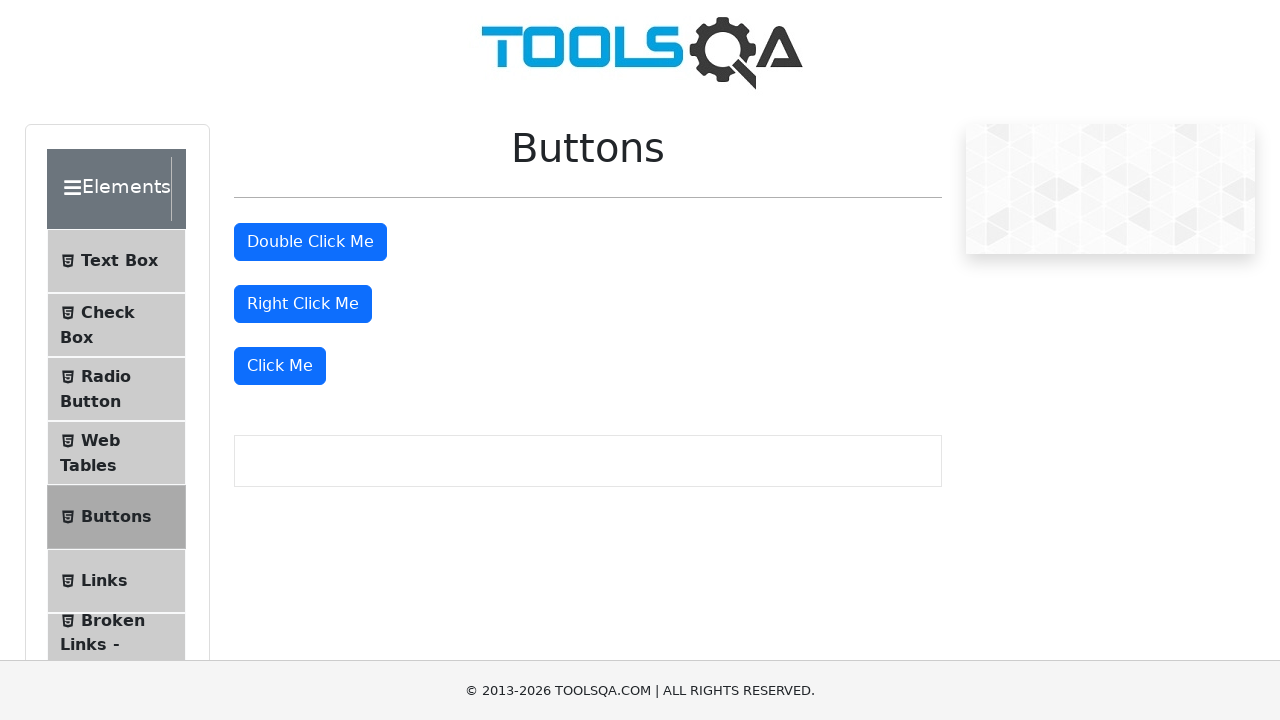

Double-clicked the double click button at (310, 242) on button >> nth=1
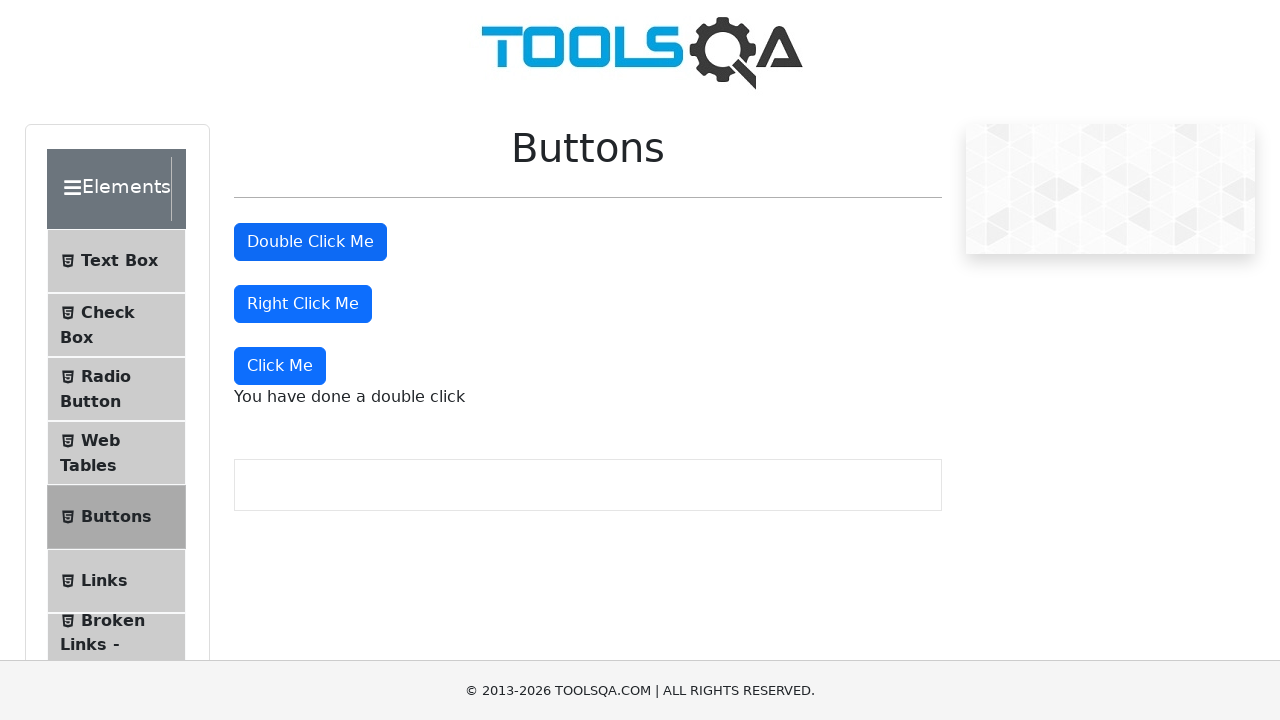

Retrieved double click message text
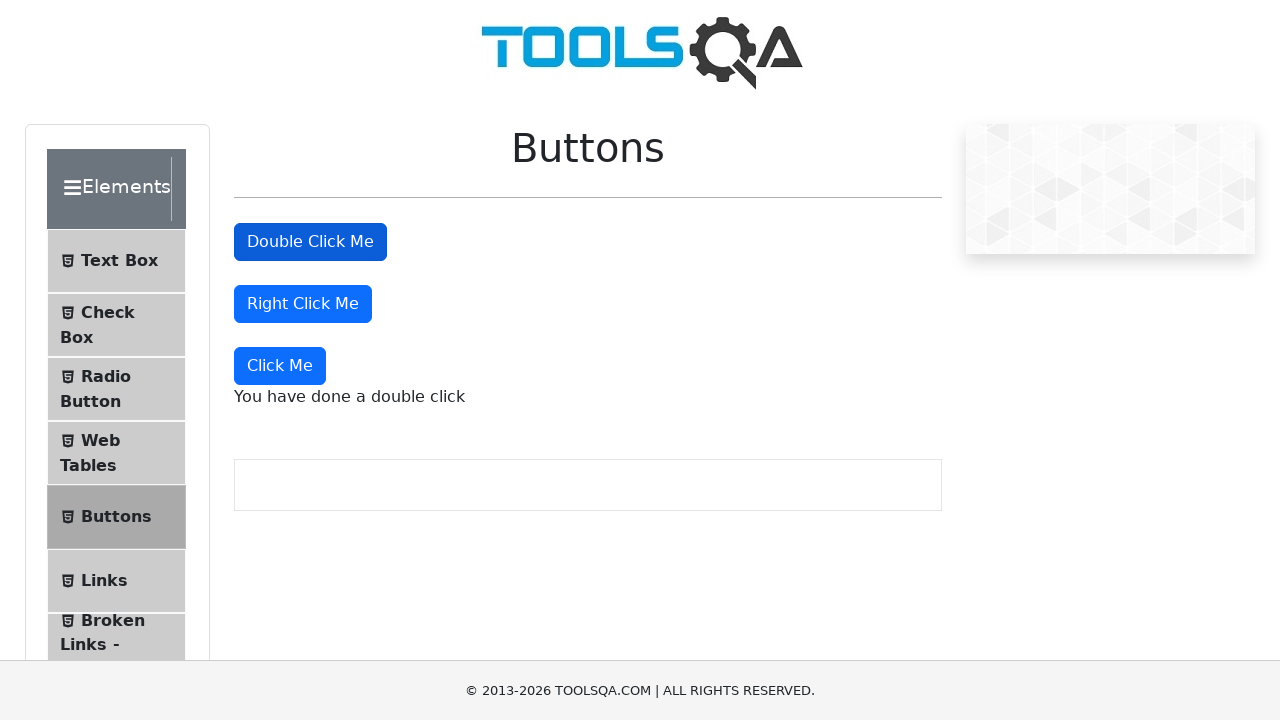

Verified double click message is displayed
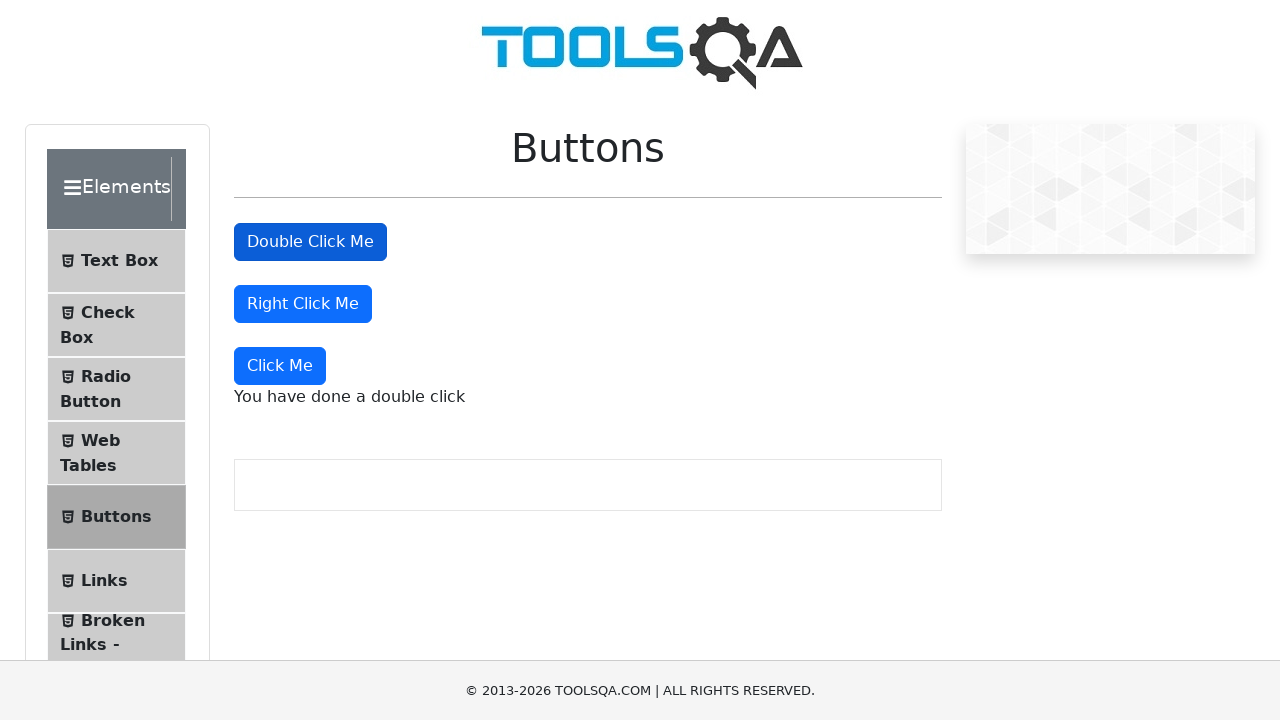

Right-clicked the right click button at (303, 304) on button >> nth=2
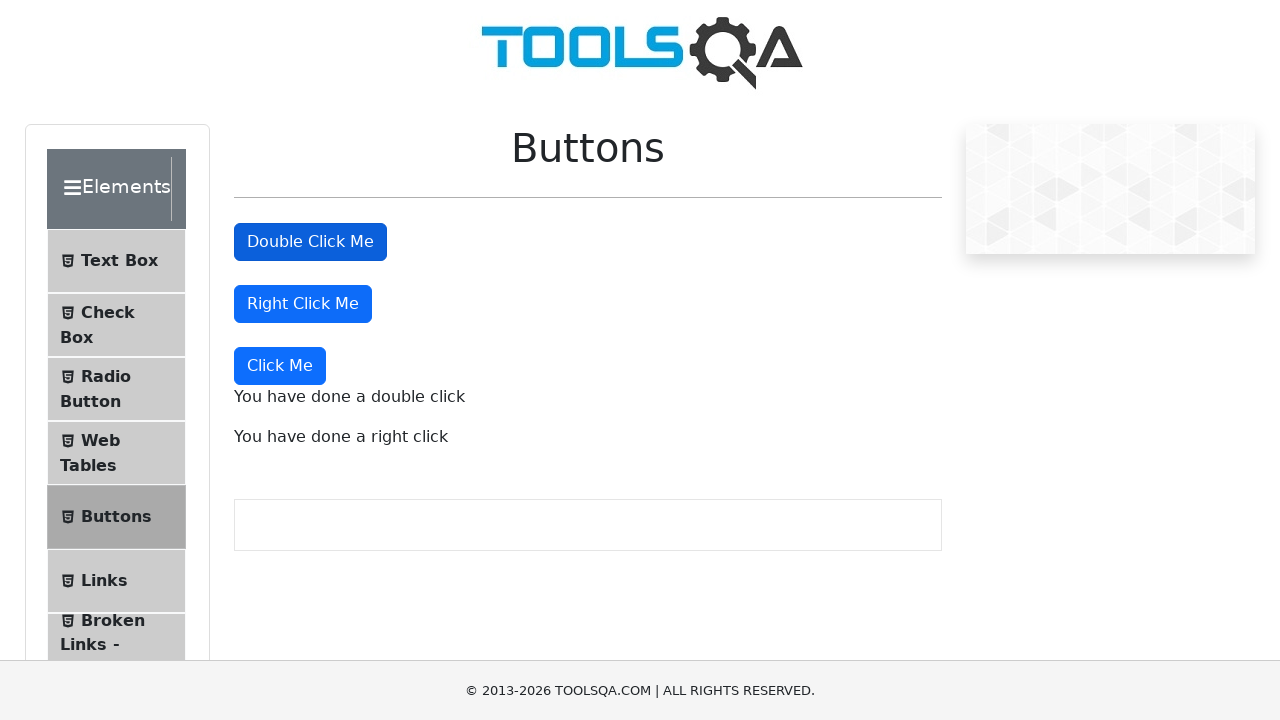

Retrieved right click message text
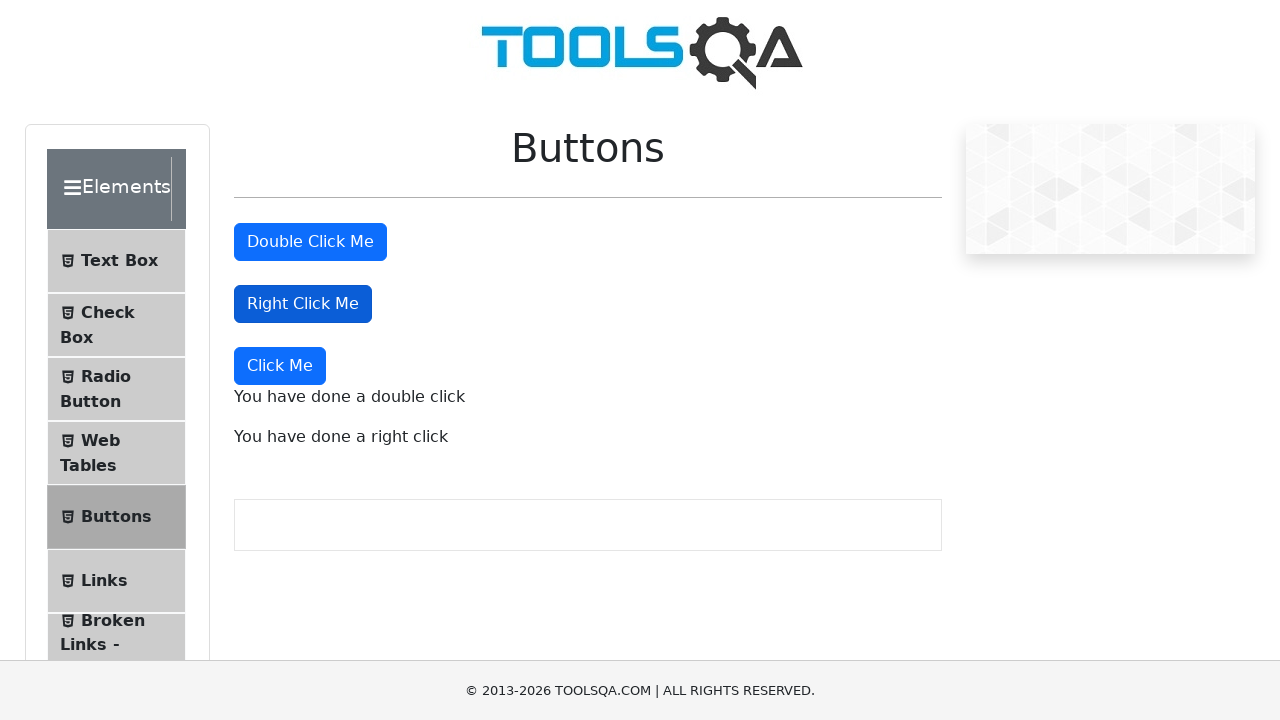

Verified right click message is displayed
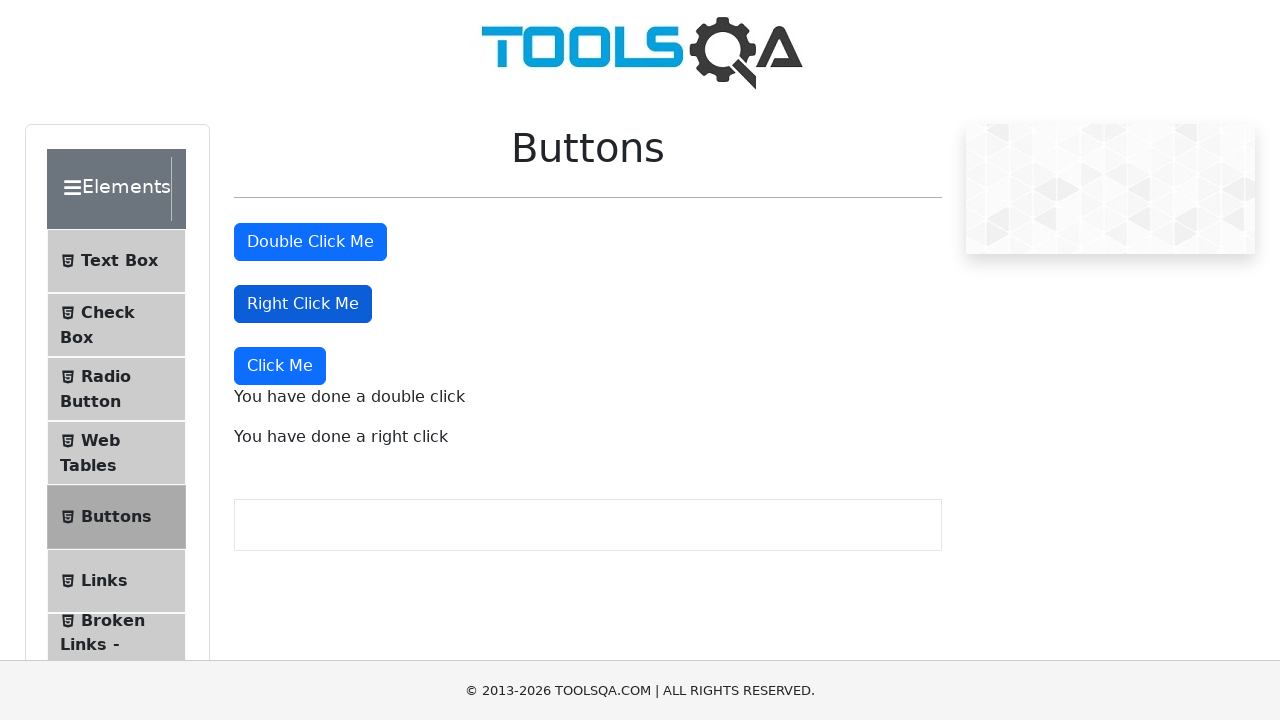

Clicked the dynamic click button at (280, 366) on button >> nth=3
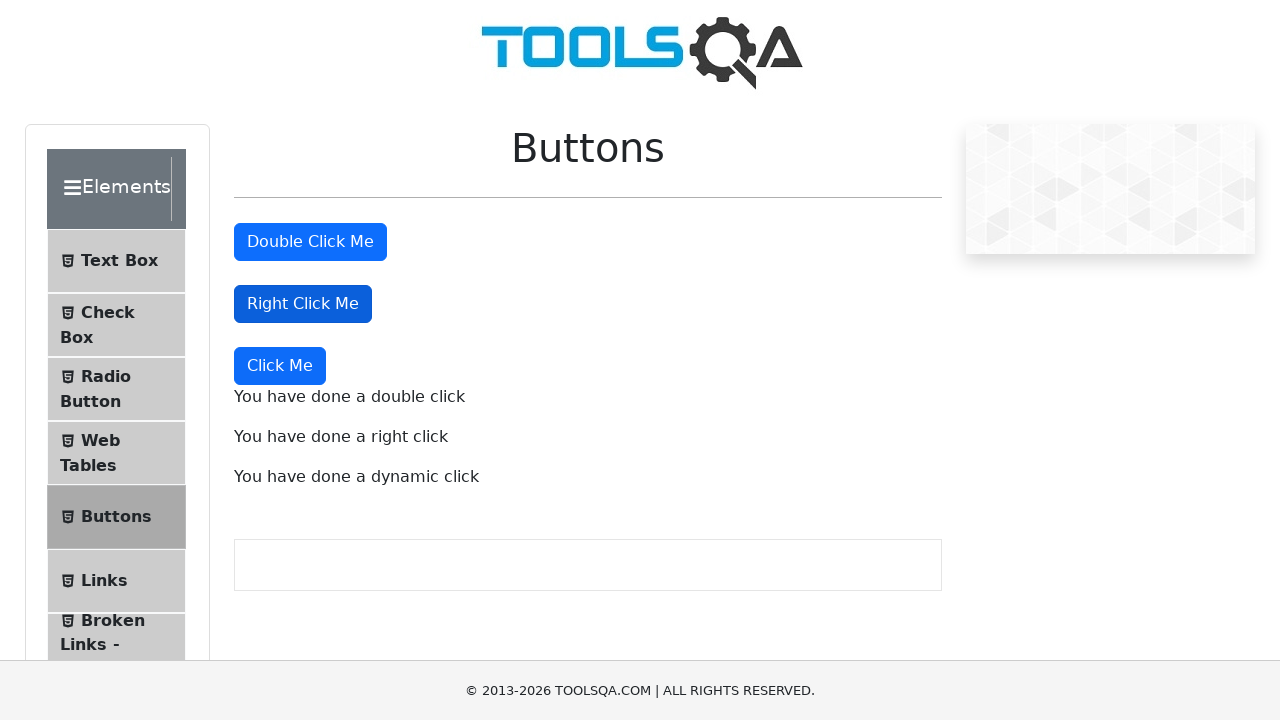

Retrieved dynamic click message text
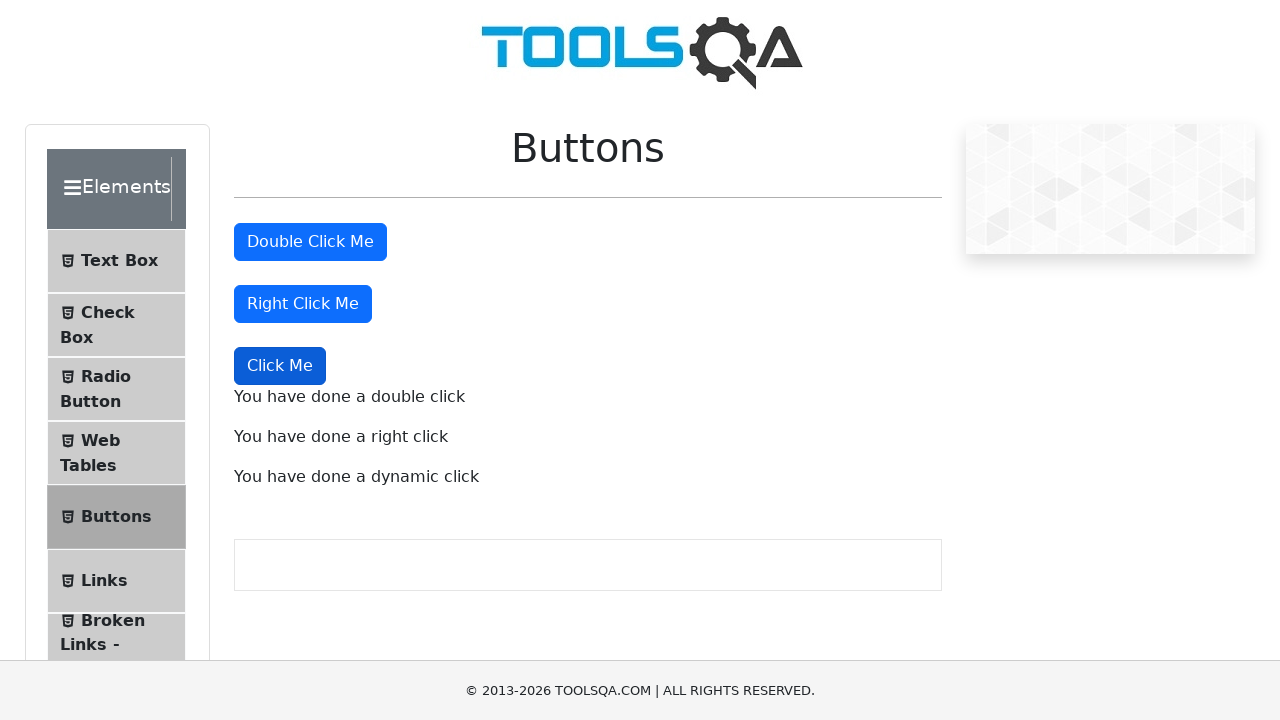

Verified dynamic click message is displayed
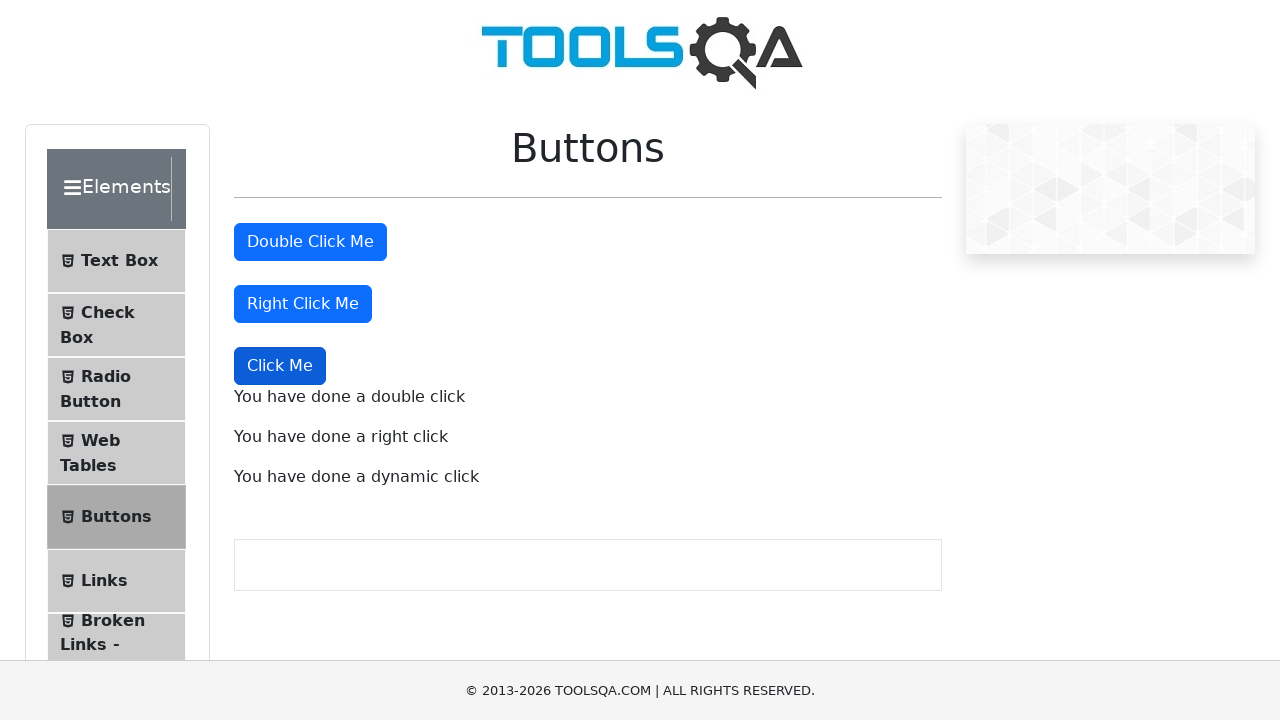

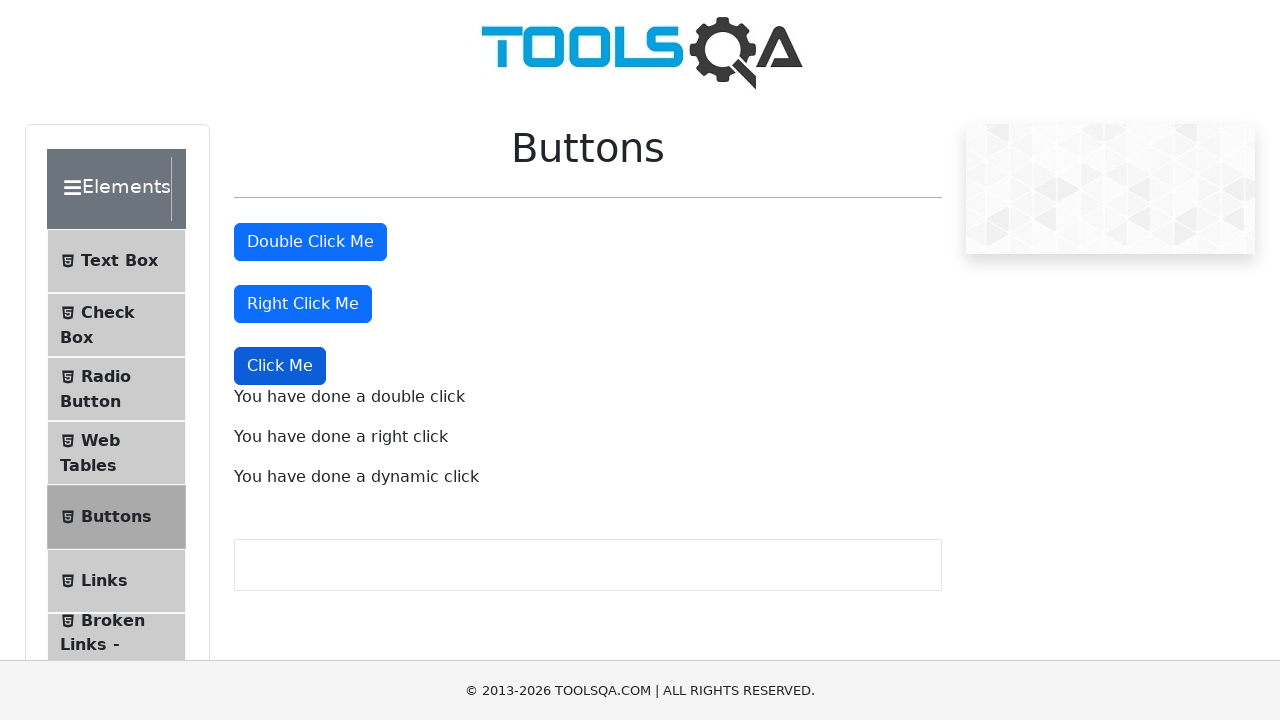